Tests scrolling functionality on Apple India website and clicking a link after scrolling down the page

Starting URL: https://www.apple.com/in/

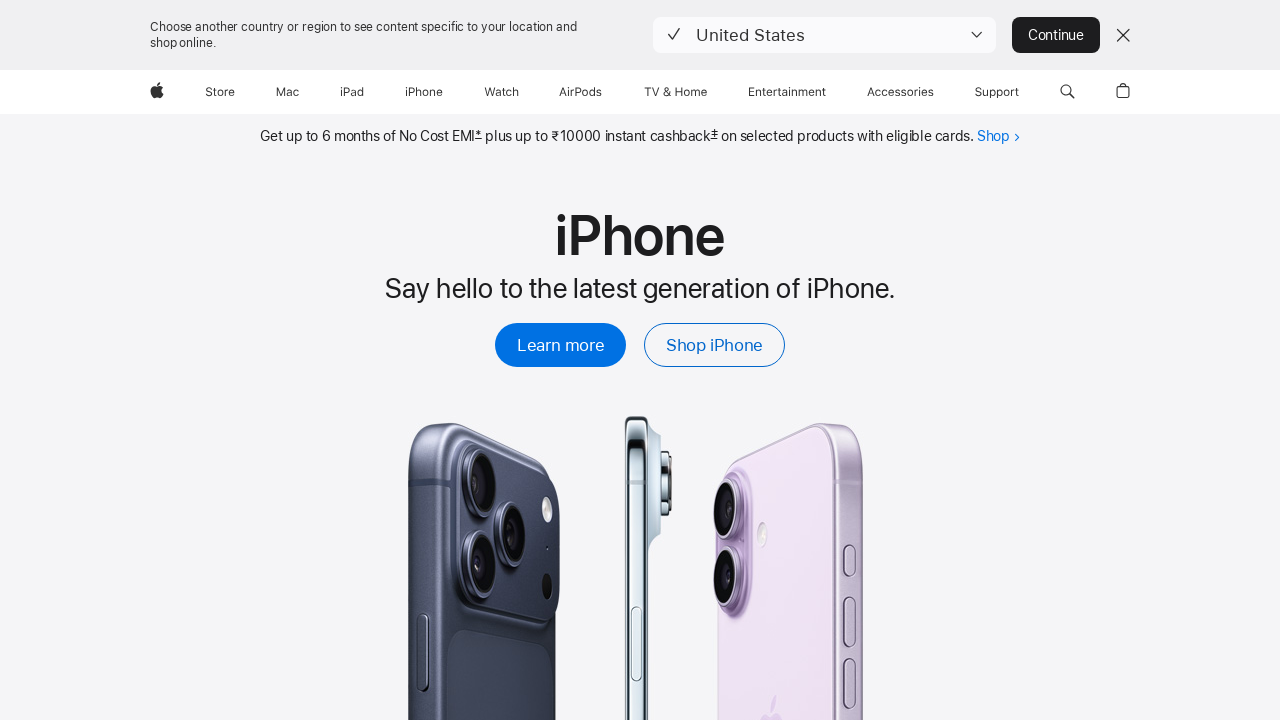

Scrolled down by 3000 pixels on Apple India website
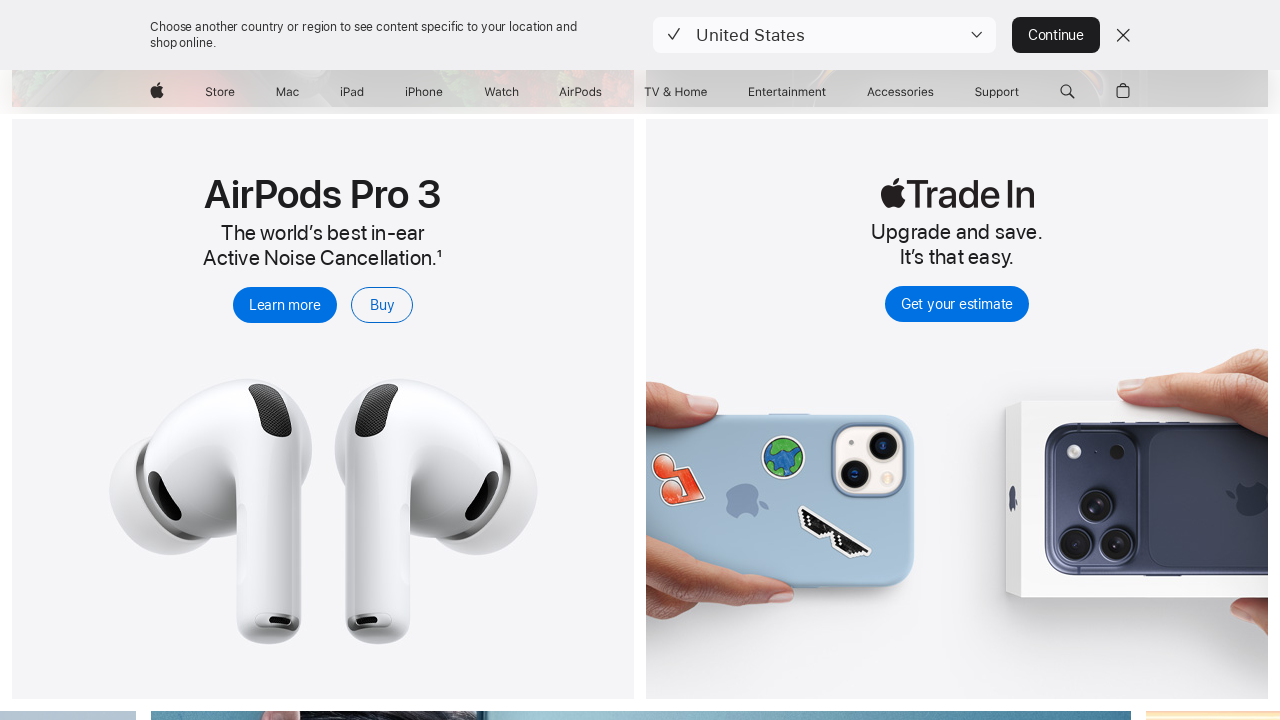

Waited 1000ms for scroll animation to complete
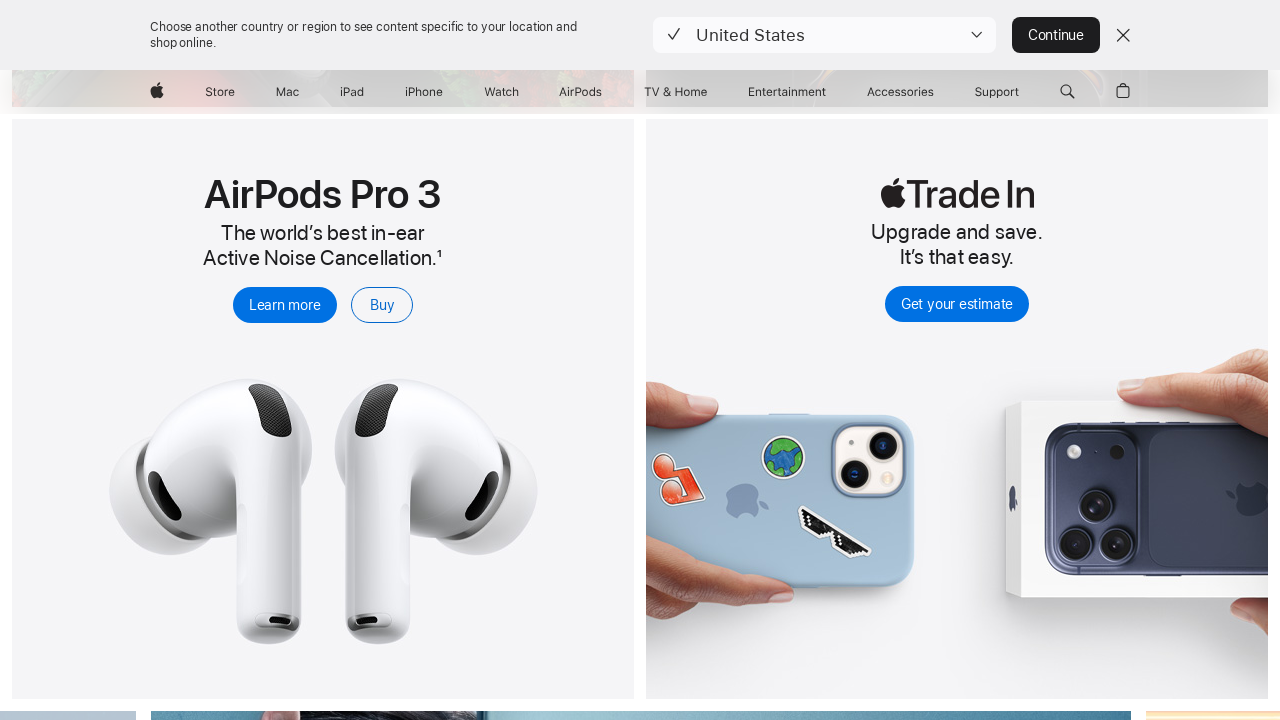

Clicked on unit-link element after scrolling at (640, 361) on a.unit-link
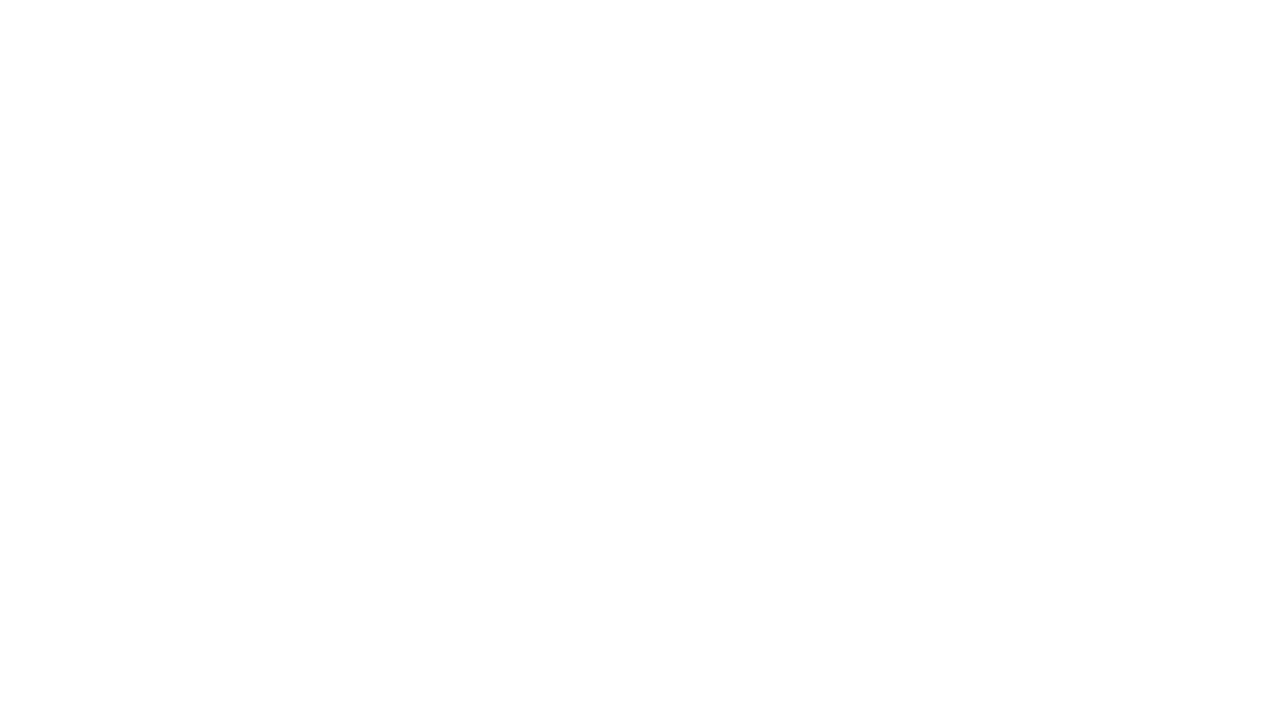

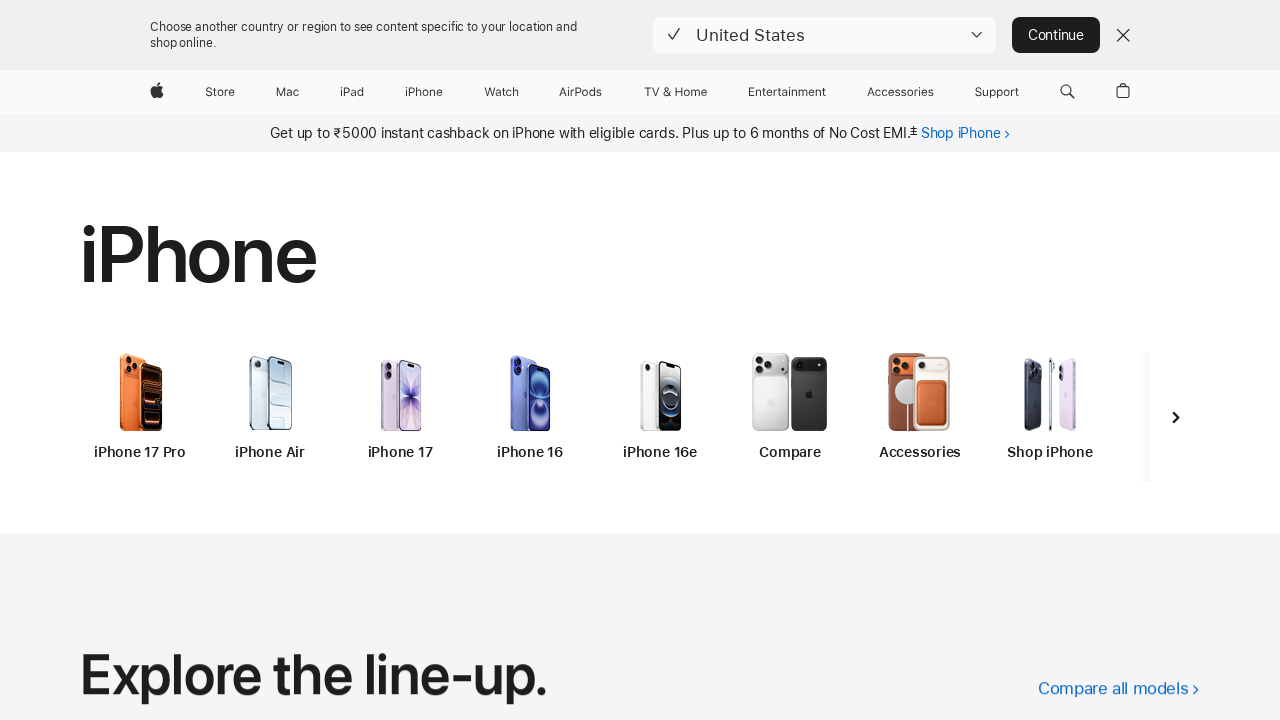